Tests the AngularJS homepage todo list by adding a new todo item, verifying the list count, and marking the item as complete.

Starting URL: https://angularjs.org

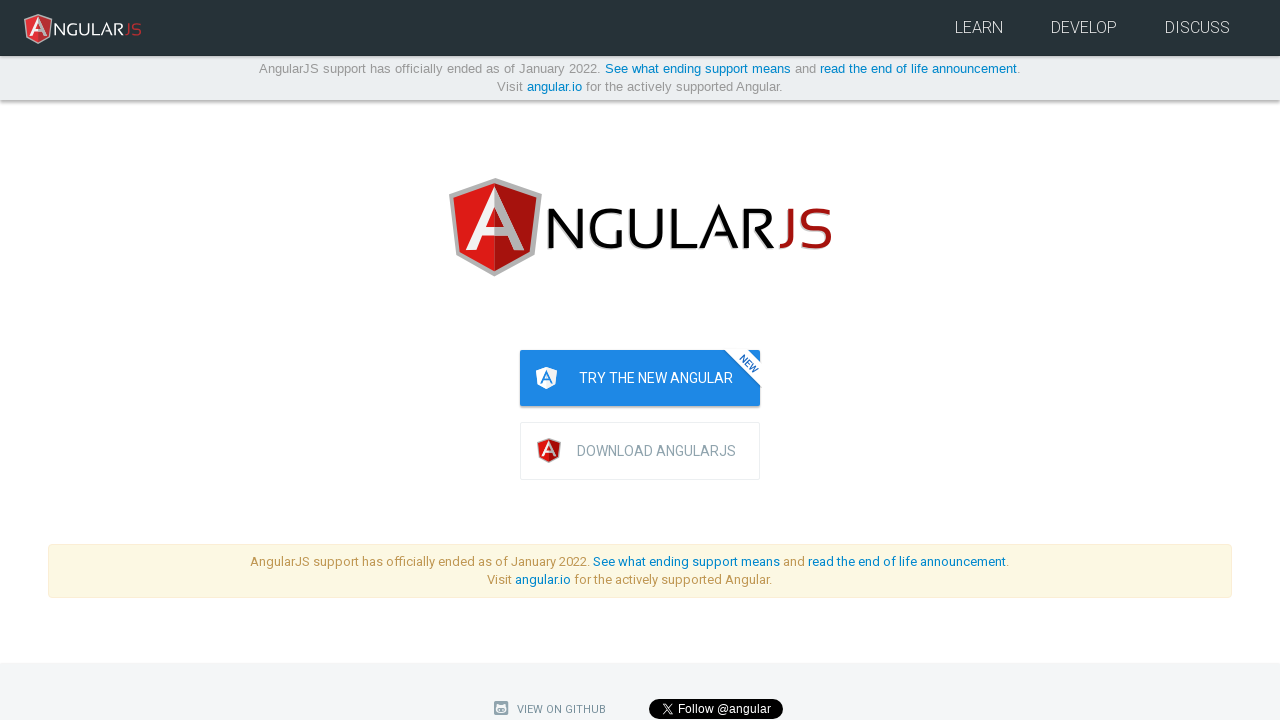

Todo list input field loaded
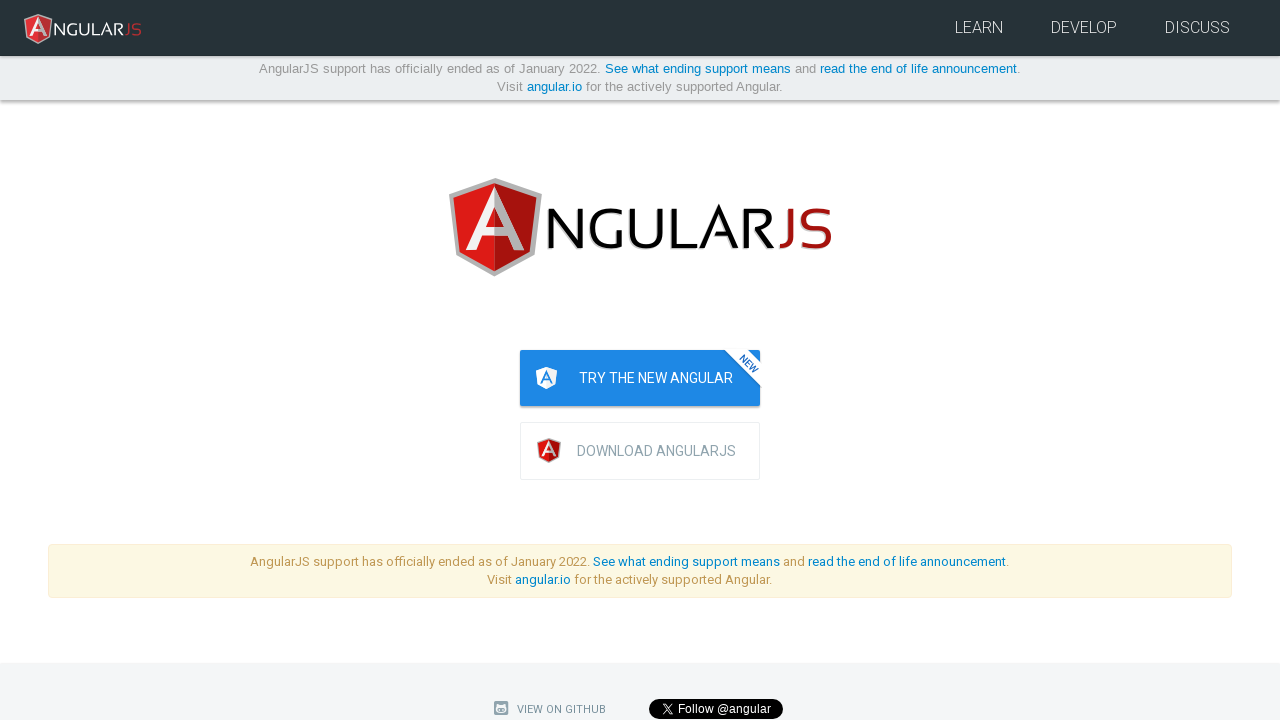

Filled input field with new todo text 'write first protractor test' on [ng-model='todoList.todoText']
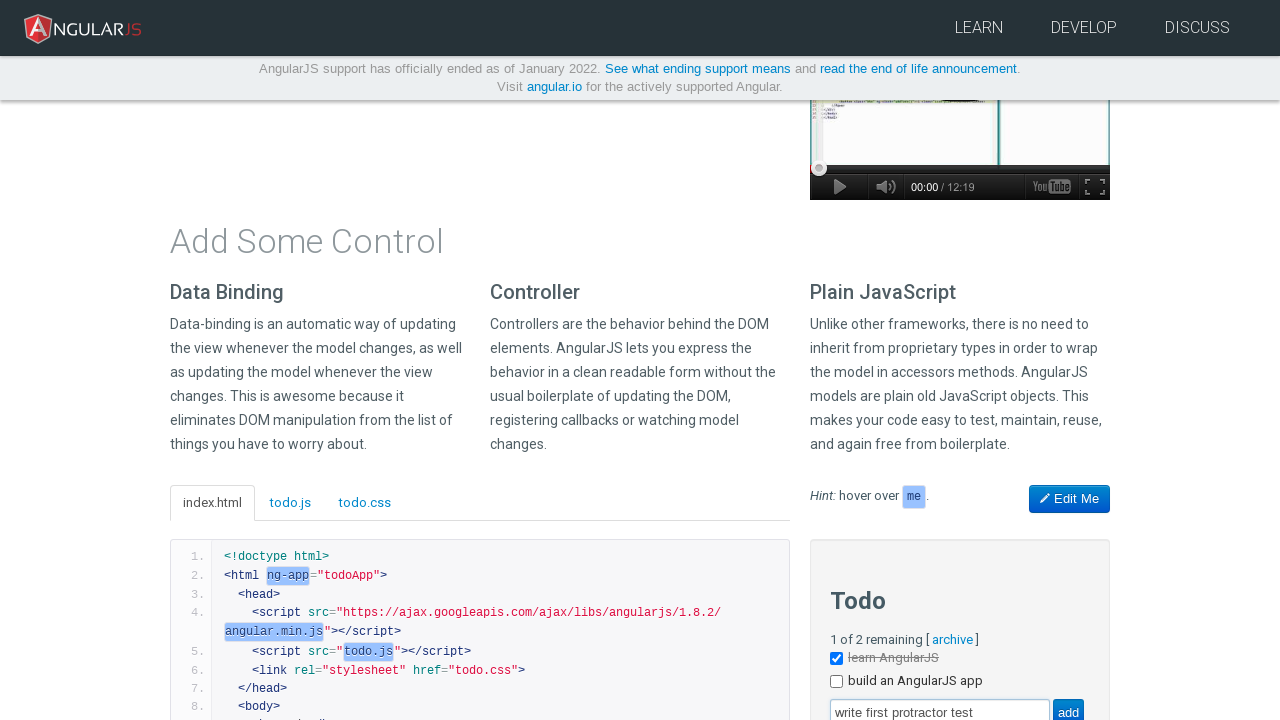

Clicked add button to create new todo item at (1068, 706) on [value='add']
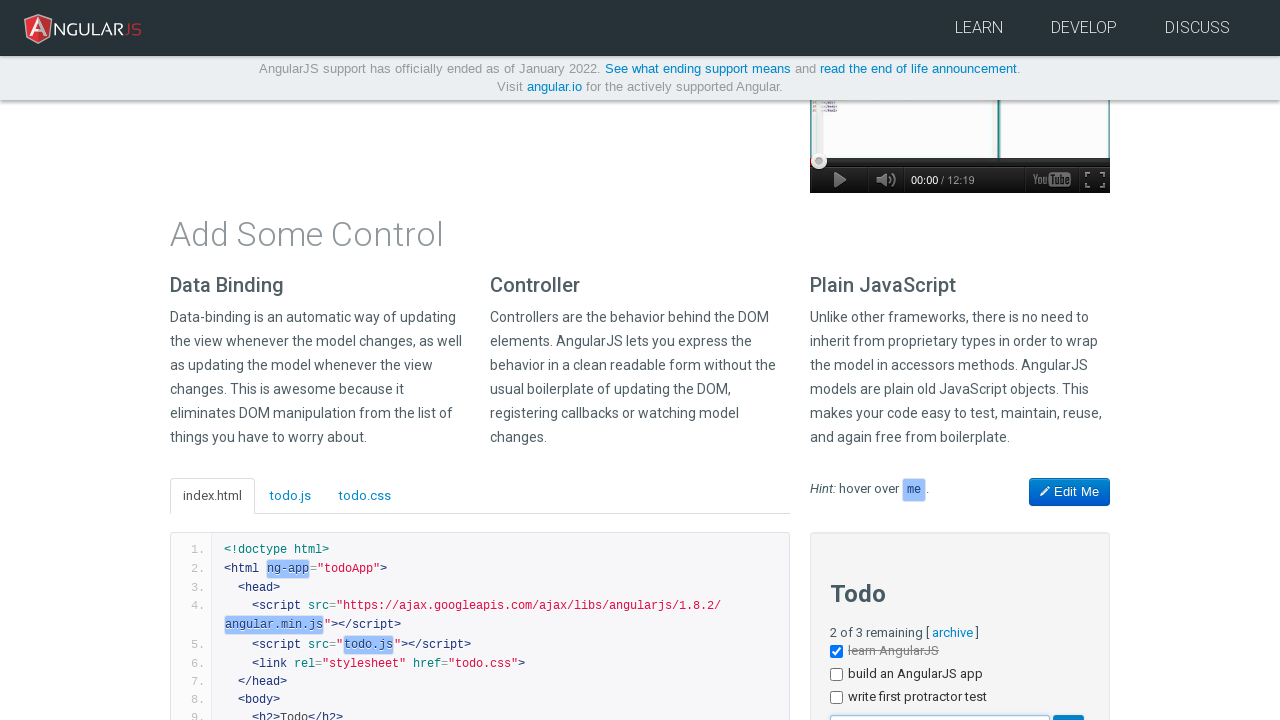

New todo item 'write first protractor test' appeared in the list
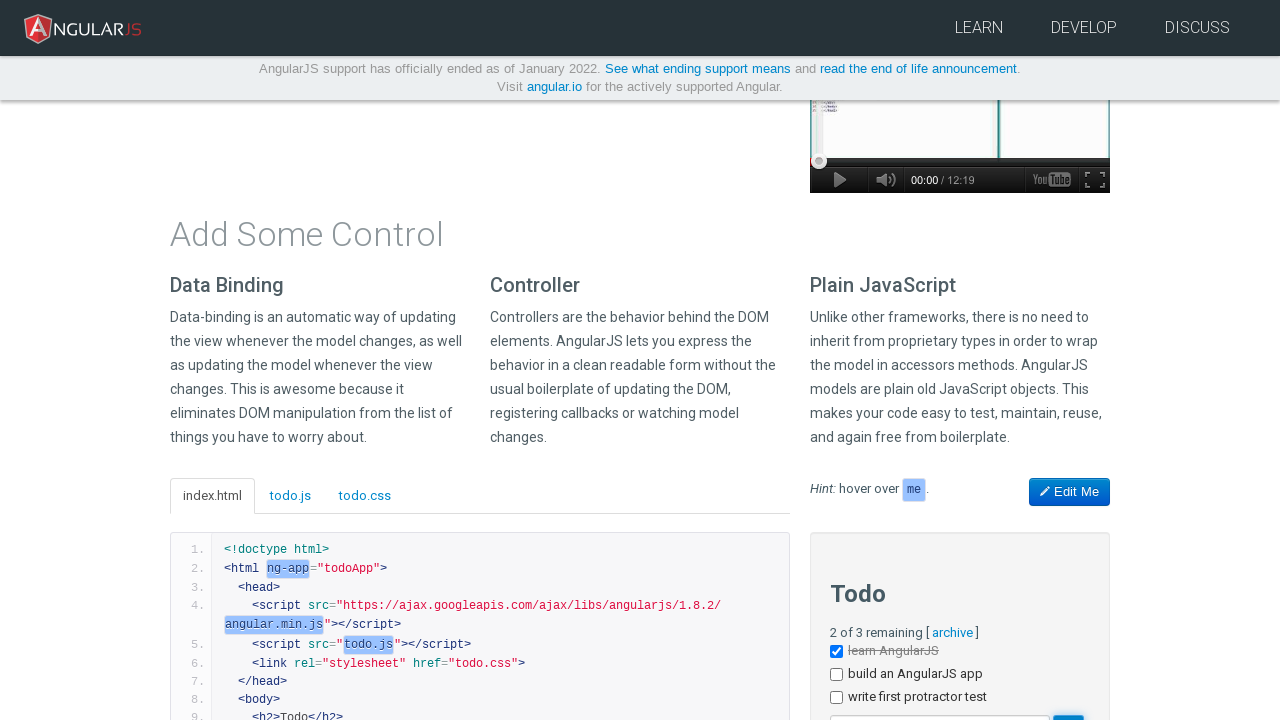

Clicked checkbox on the third todo item to mark it as complete at (836, 698) on [ng-repeat='todo in todoList.todos'] >> nth=2 >> input[type='checkbox']
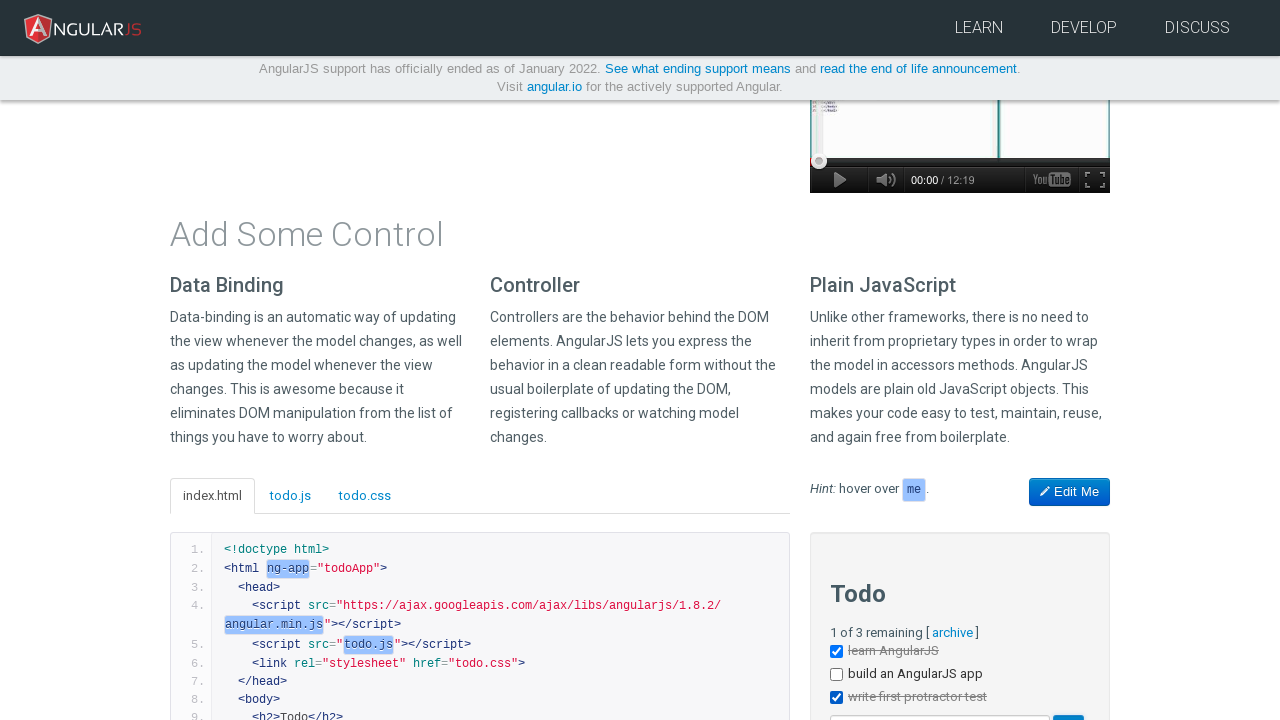

Verified completed todo item has done-true class
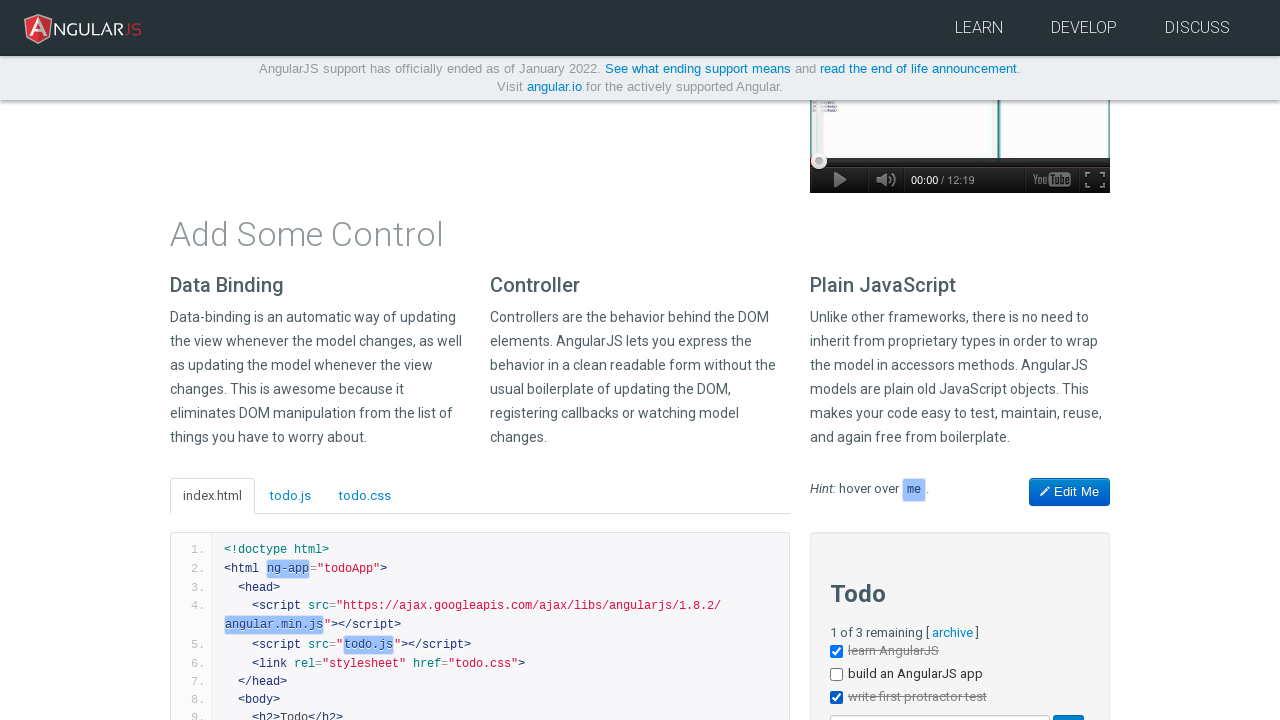

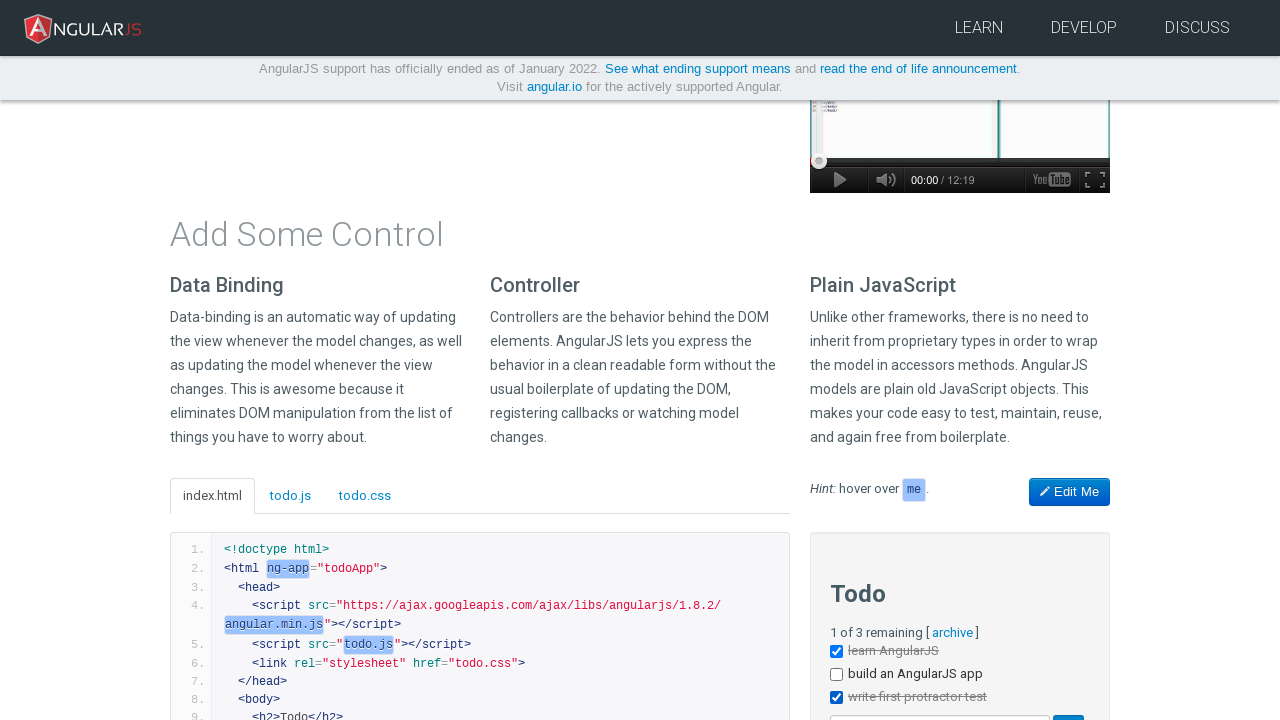